Tests basic browser commands by navigating to a page, maximizing the window, and verifying page properties like title and URL are accessible.

Starting URL: https://selenium.qabible.in/index.php

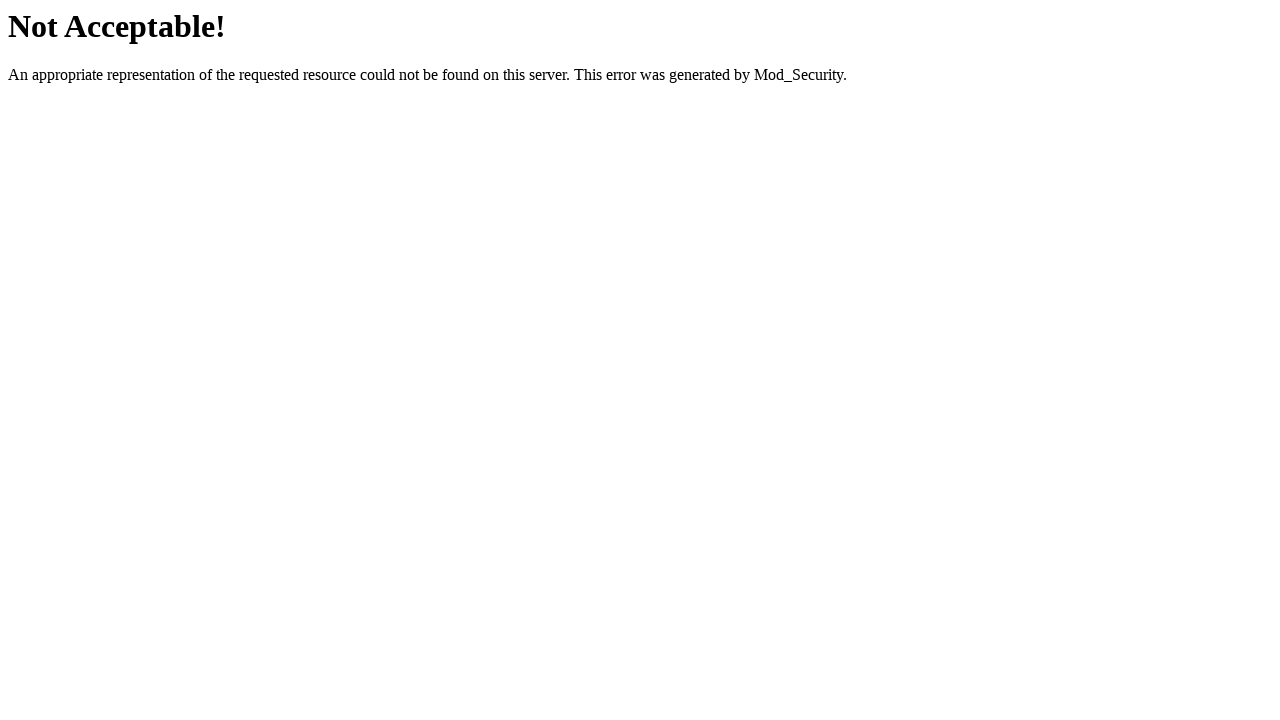

Set viewport size to 1920x1080
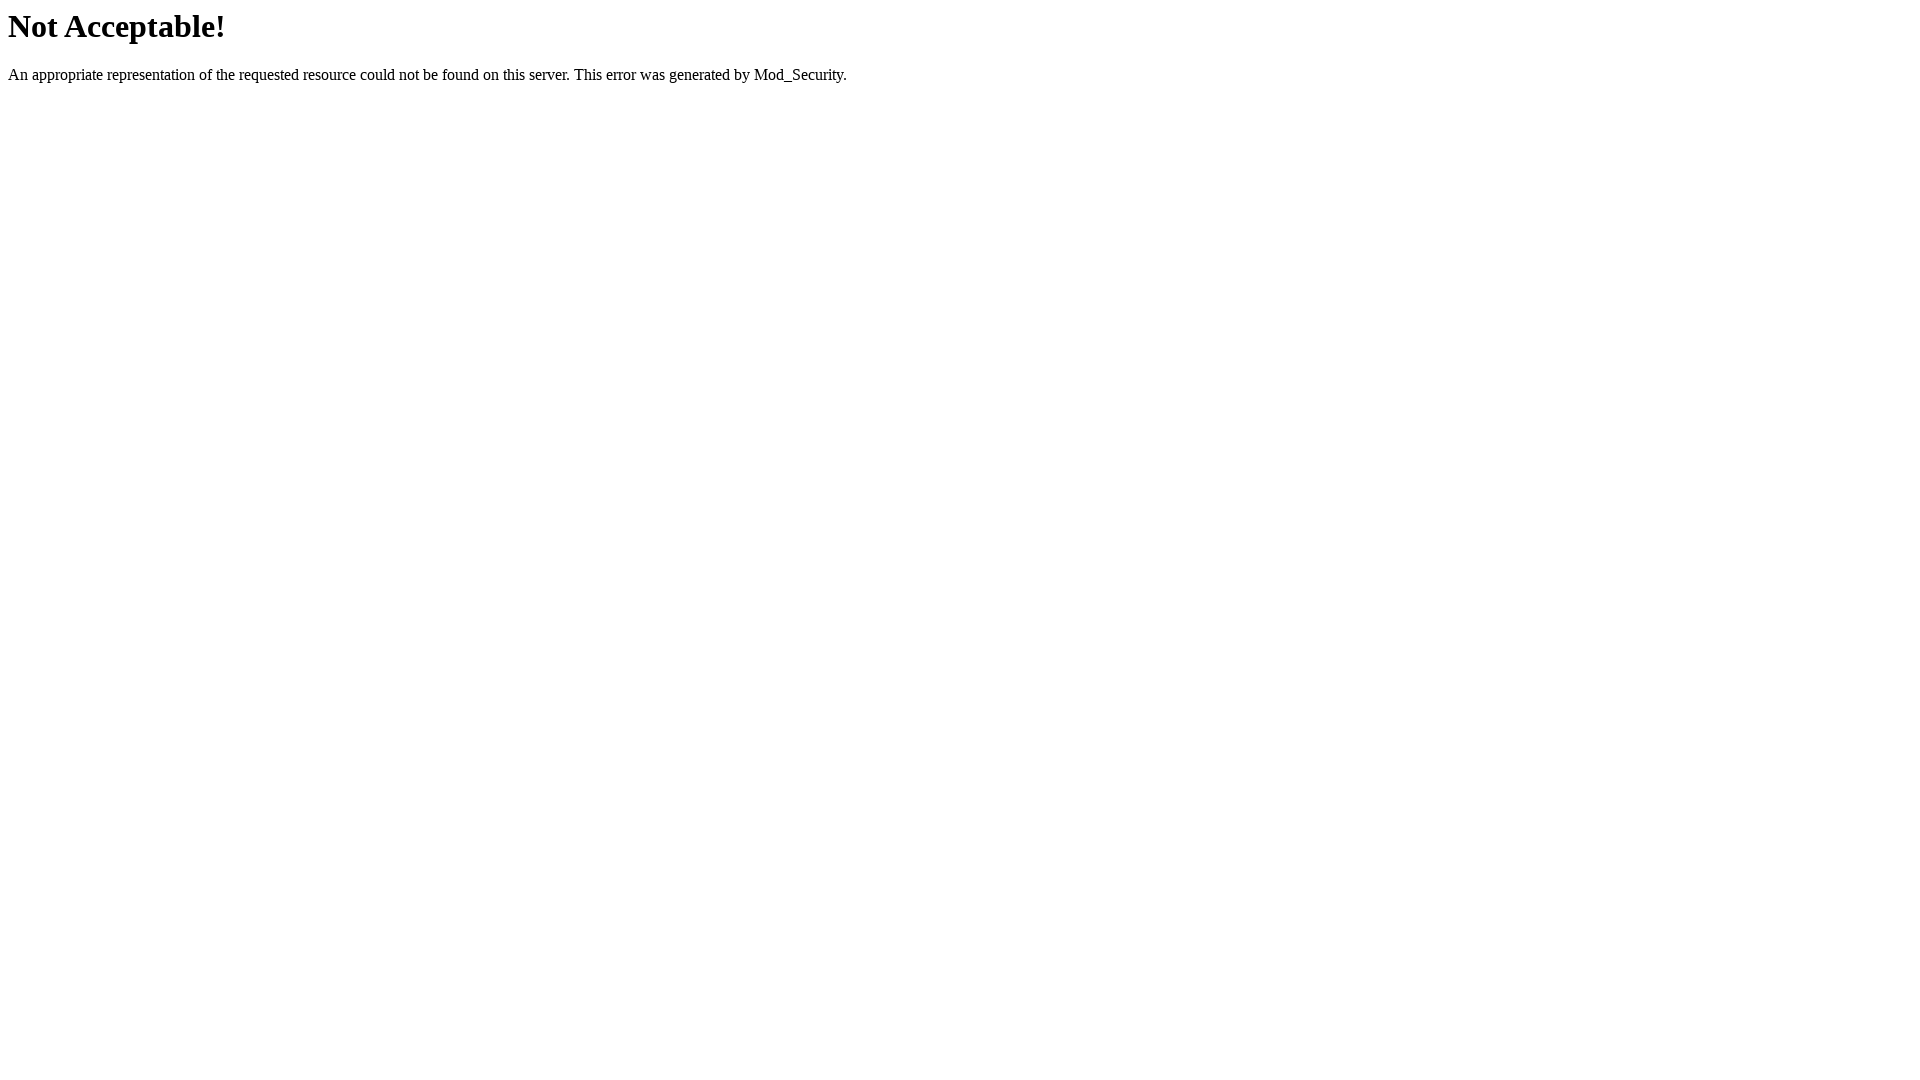

Retrieved page title: Not Acceptable!
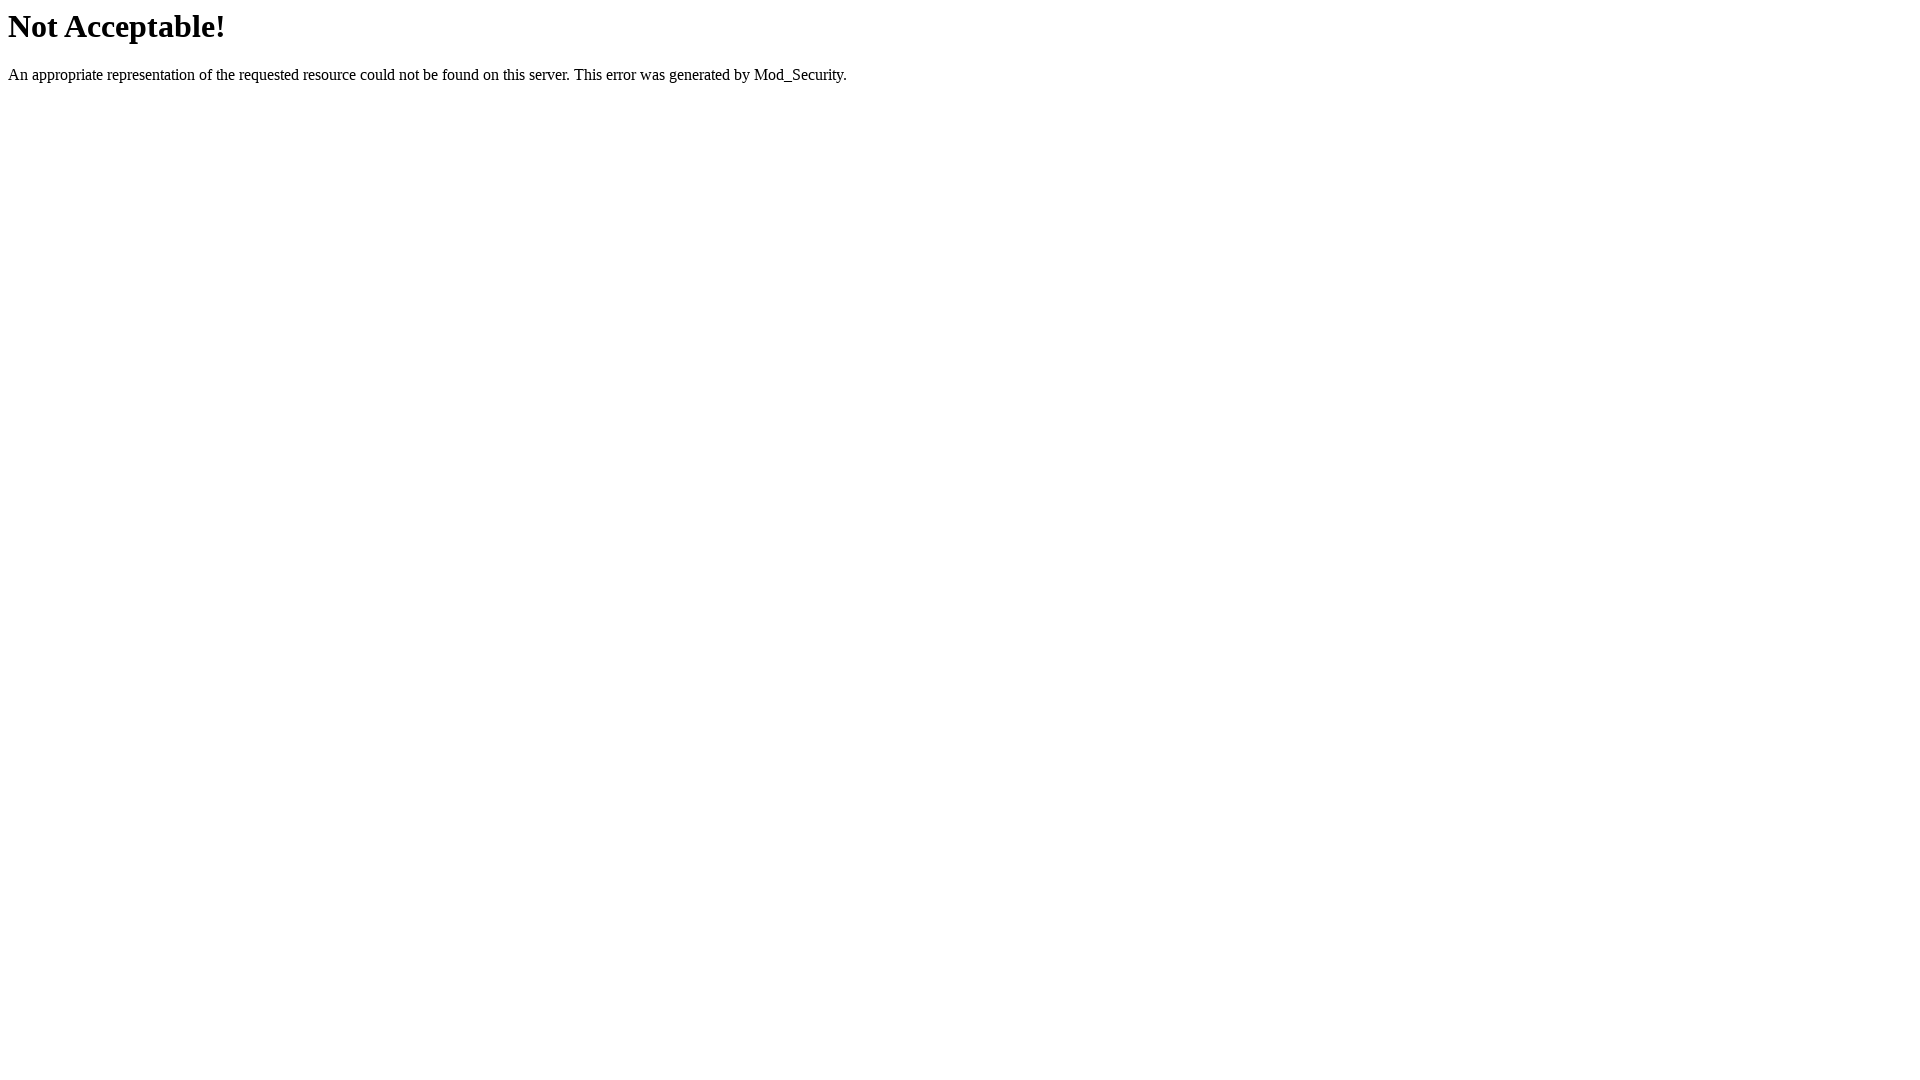

Retrieved current URL: https://selenium.qabible.in/index.php
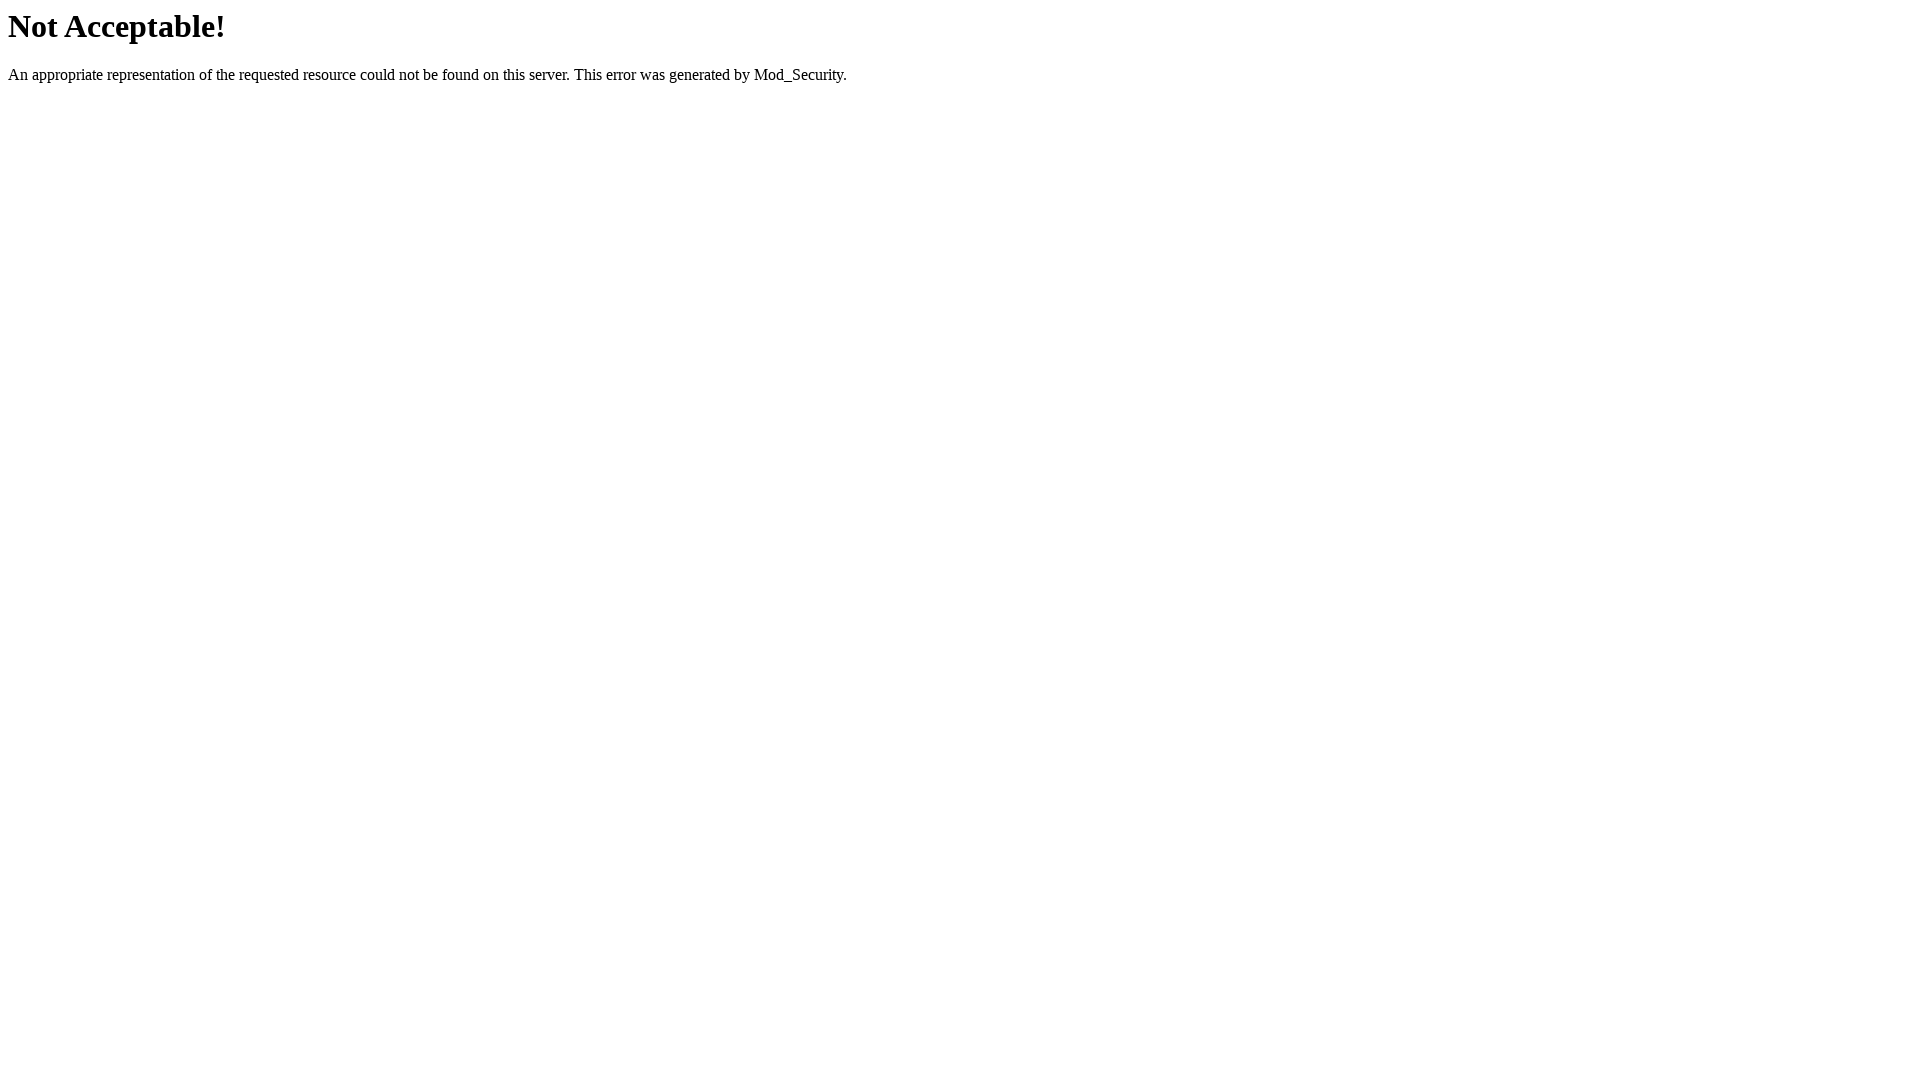

Page fully loaded (domcontentloaded)
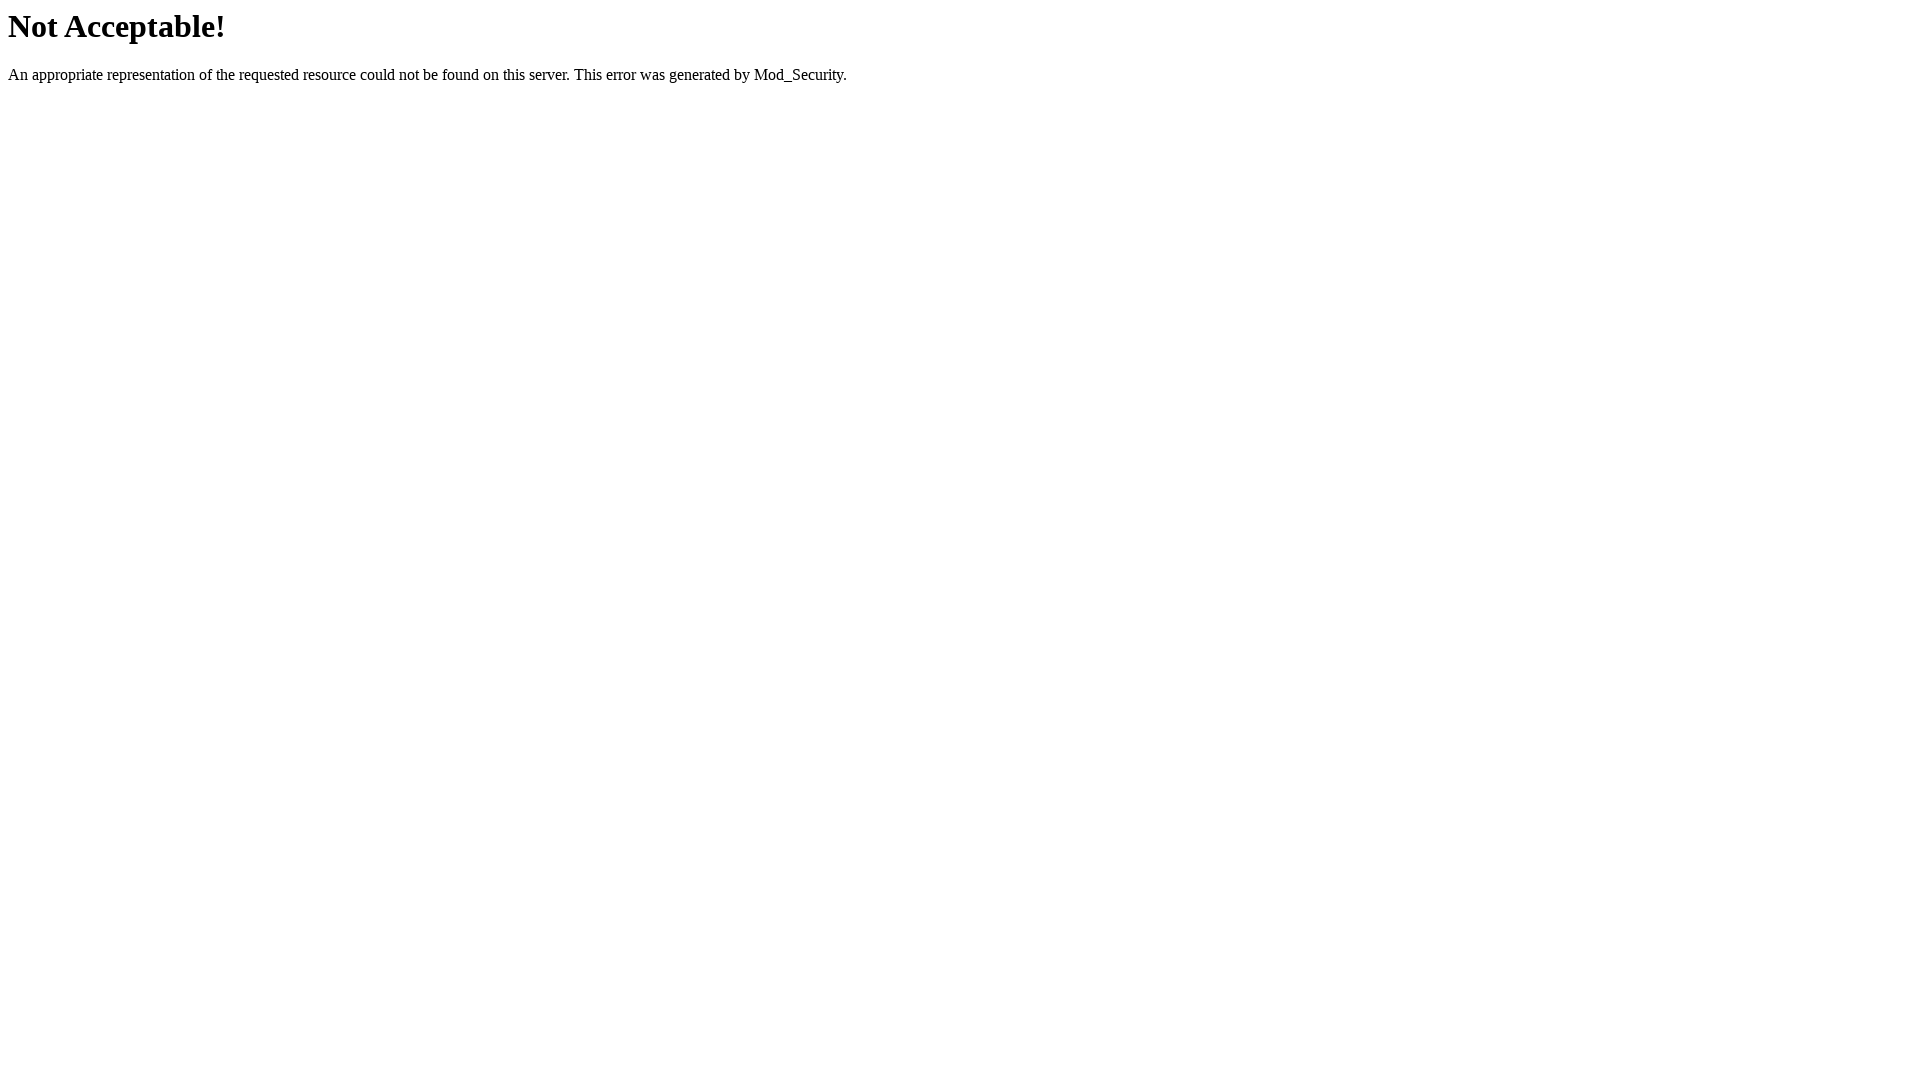

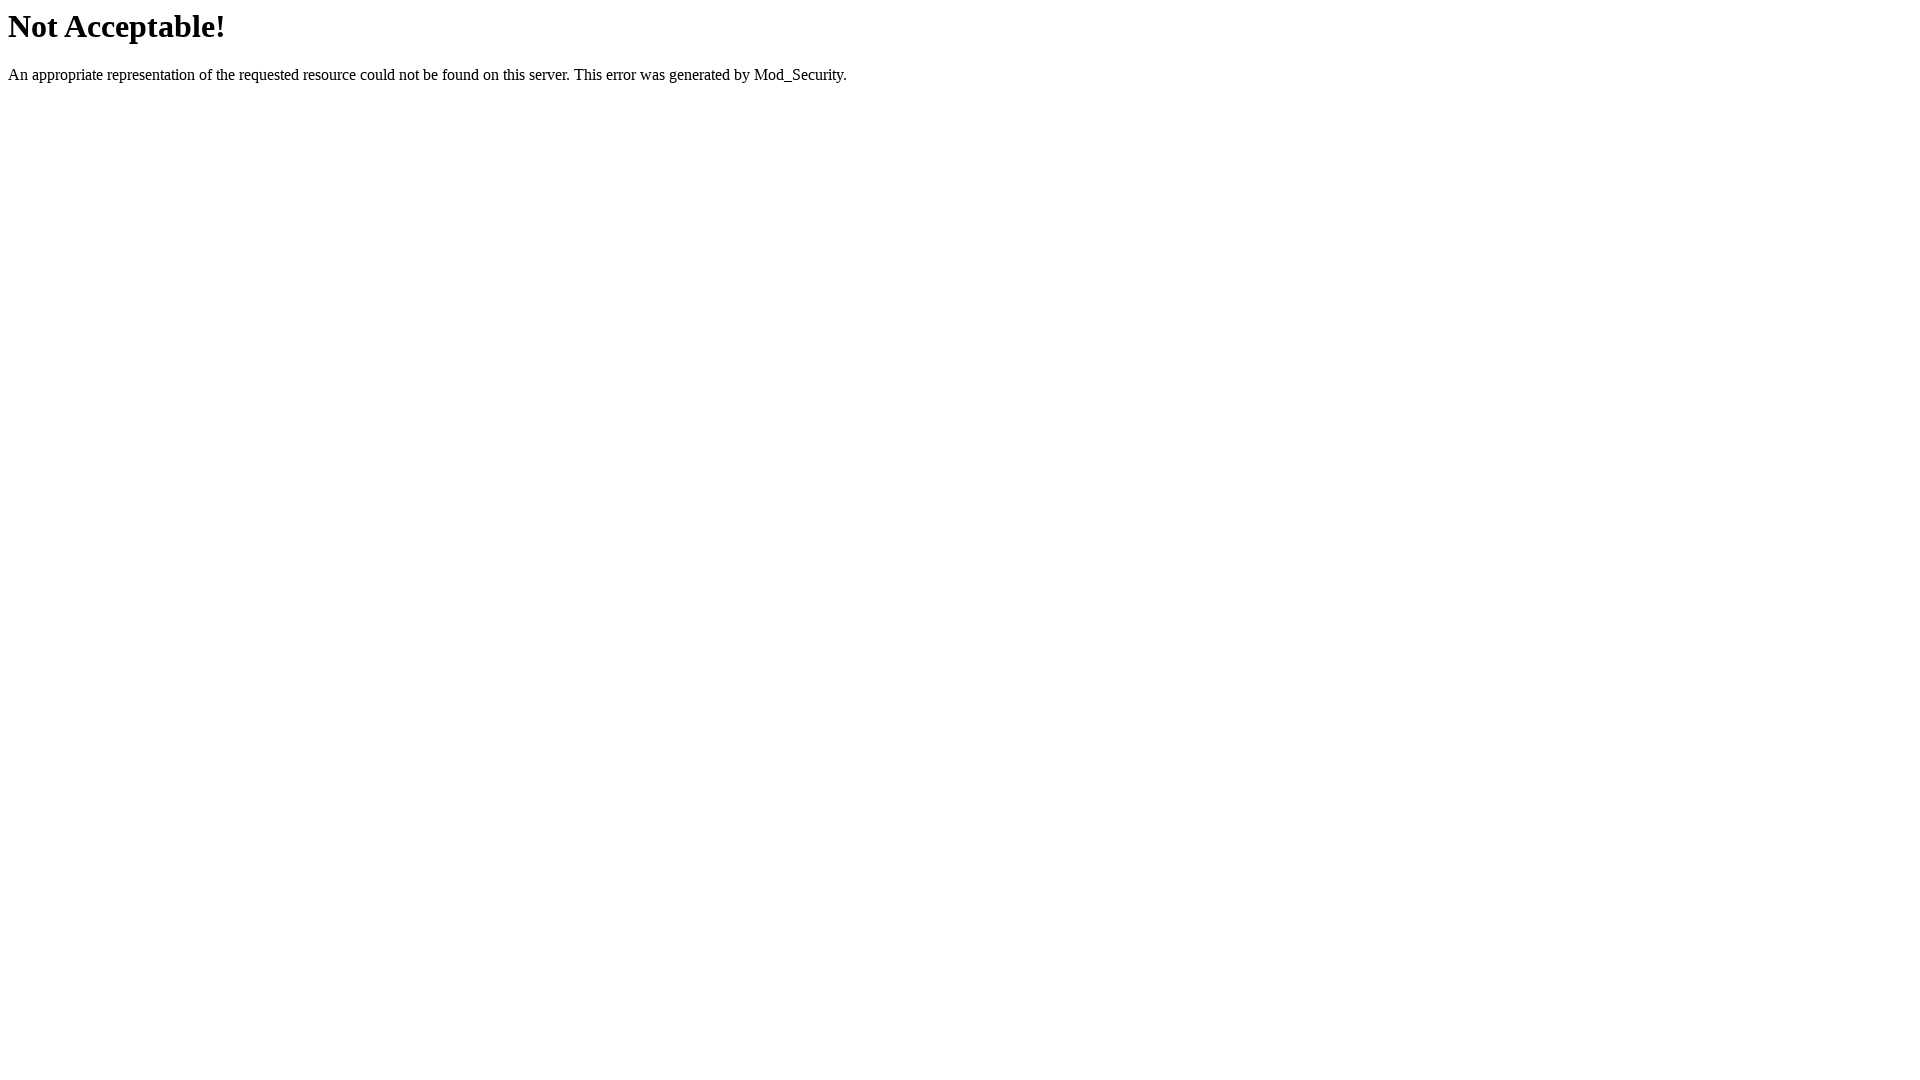